Tests reverse image search by submitting an image URL

Starting URL: http://iqdb.org/

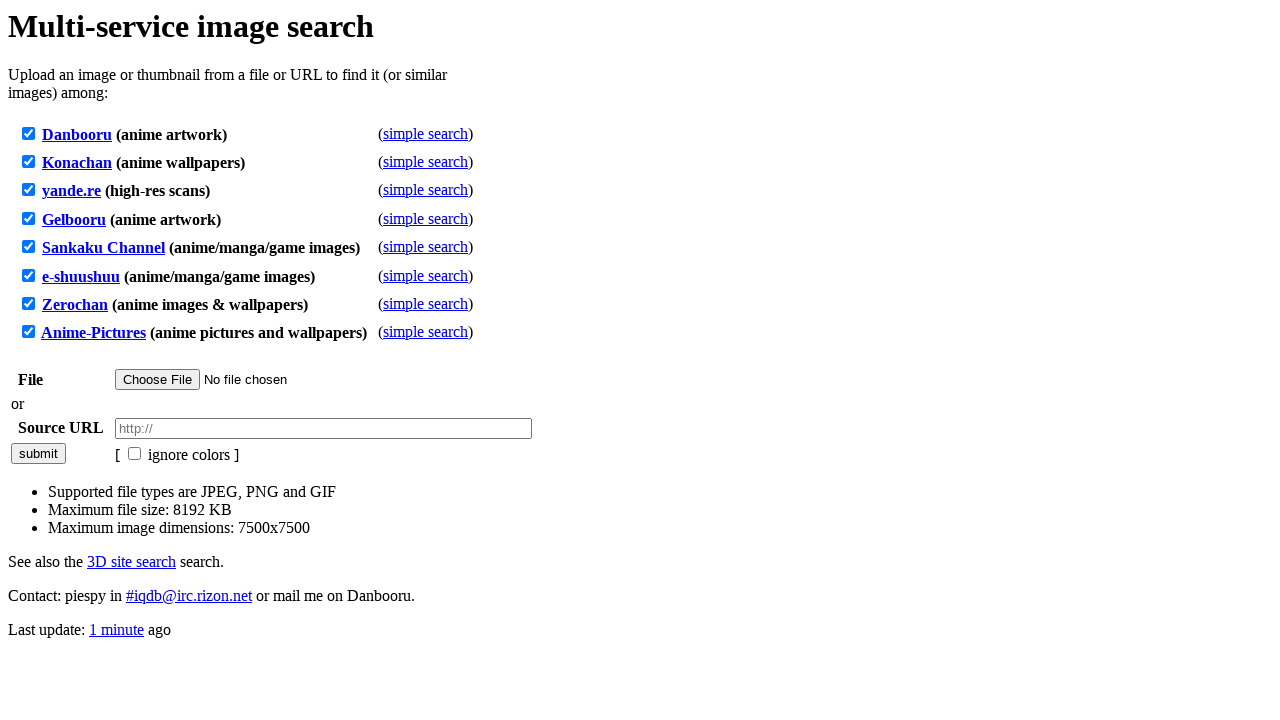

Entered image URL 'https://example.com/sample-image.jpg' in the URL field on #url
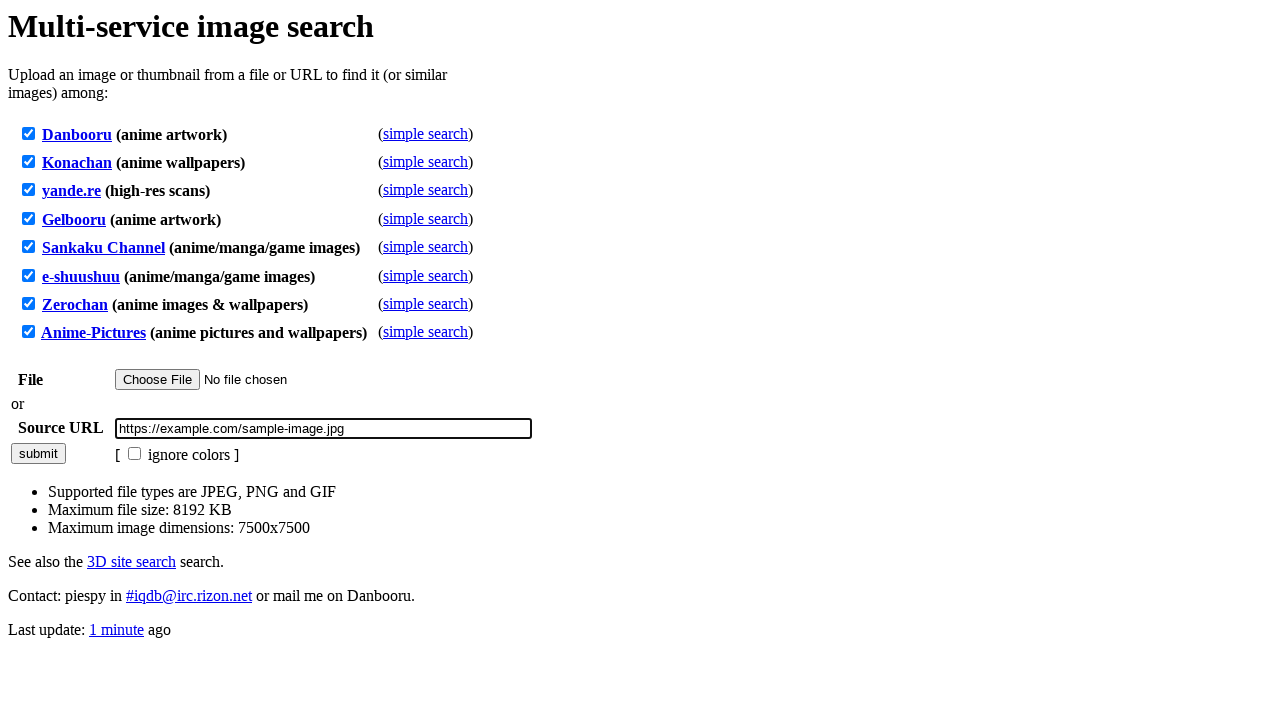

Submitted the image URL form by pressing Enter on #url
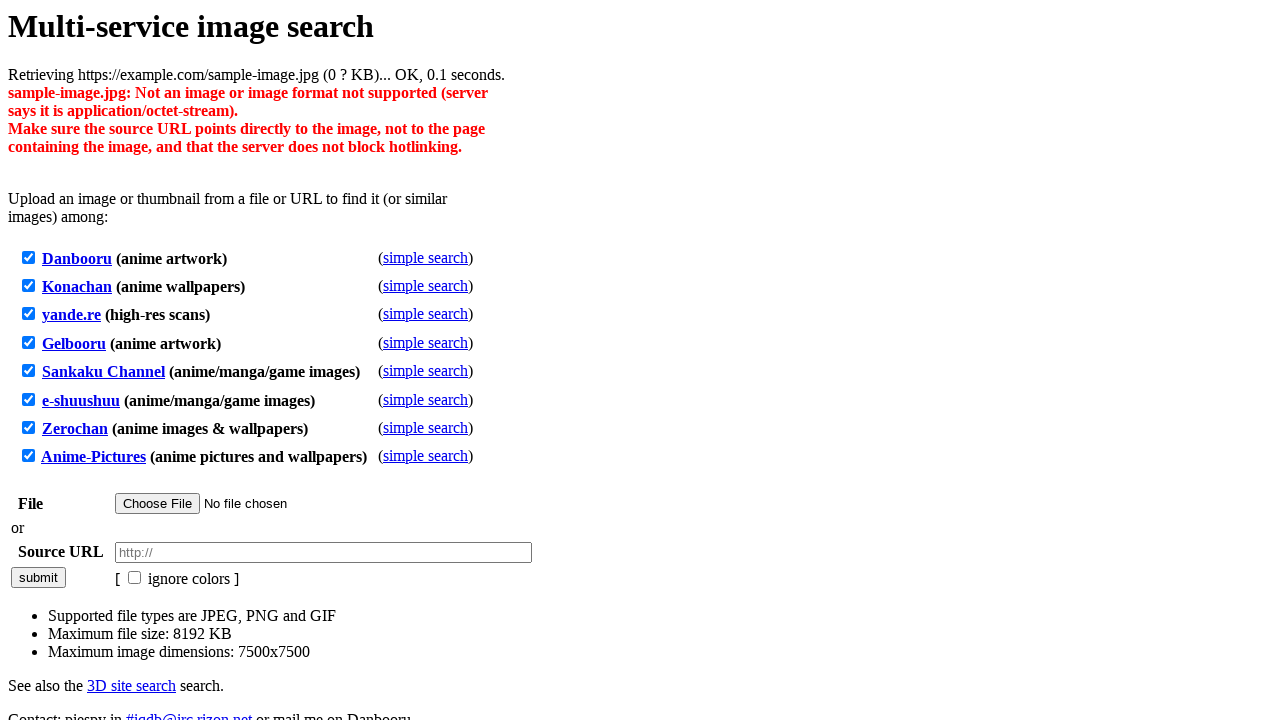

Reverse image search results loaded
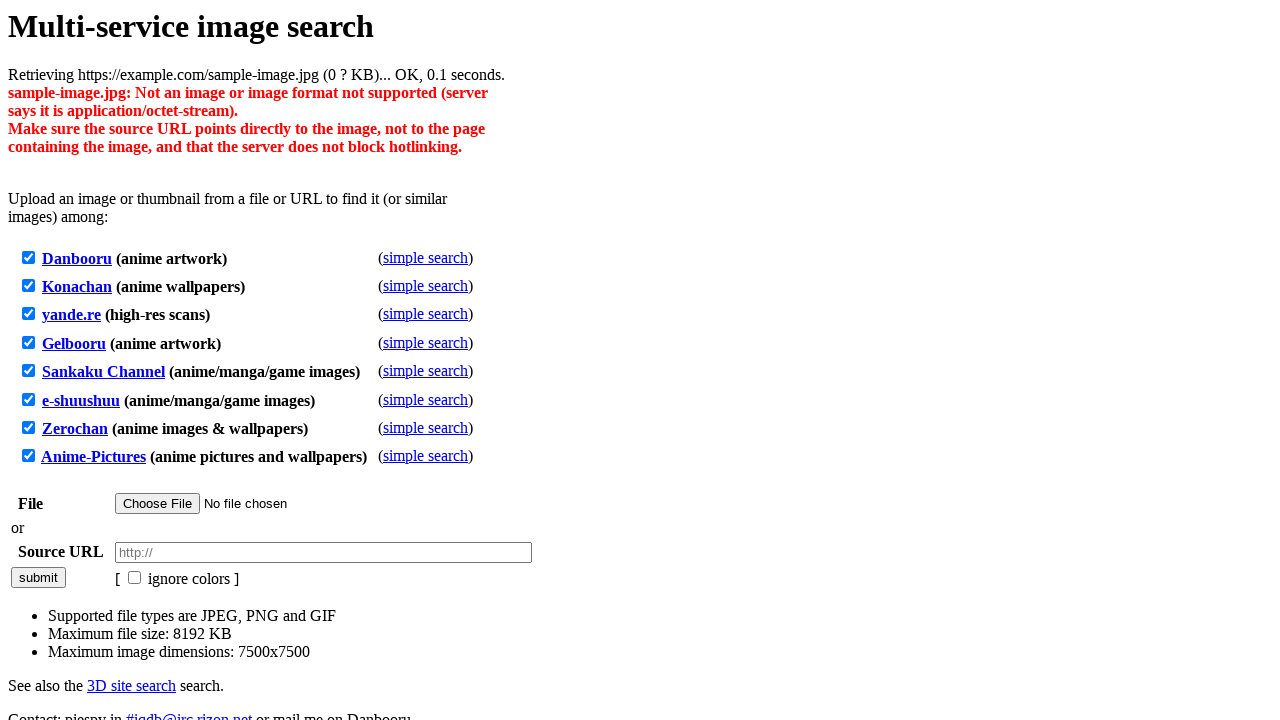

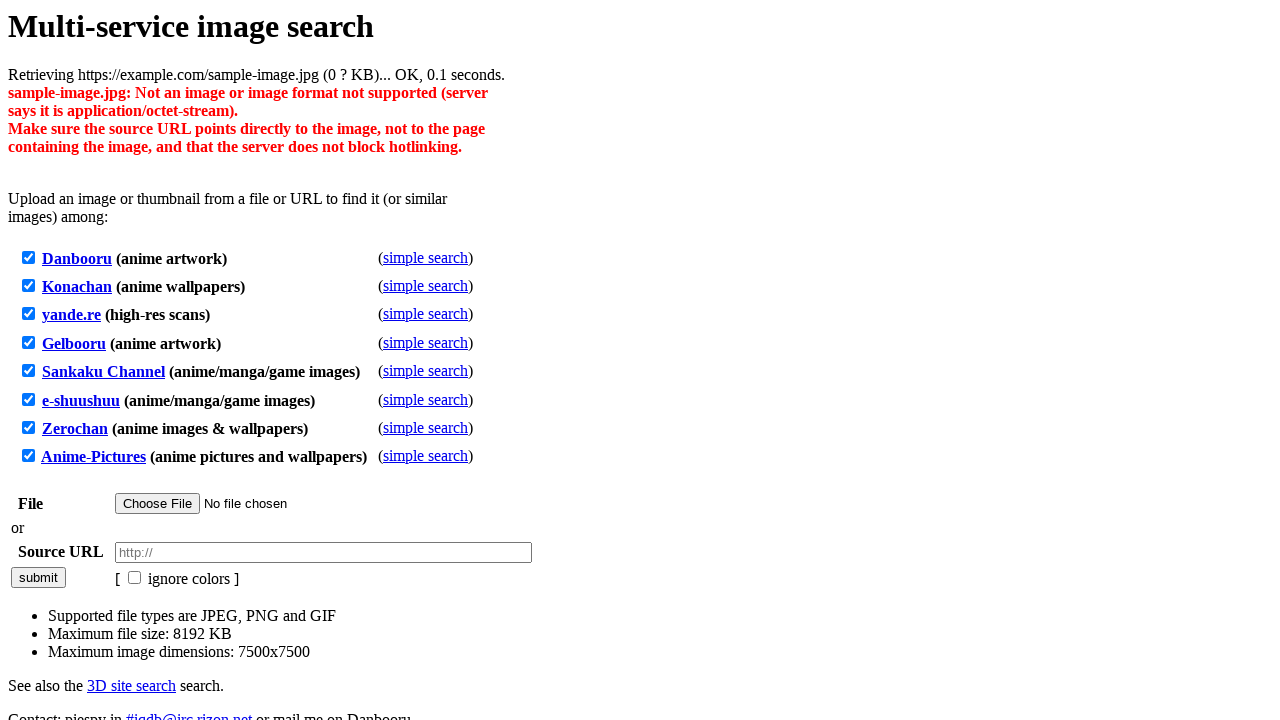